Tests clicking on the Contact link and verifying that the contact modal is displayed

Starting URL: https://demoblaze.com/

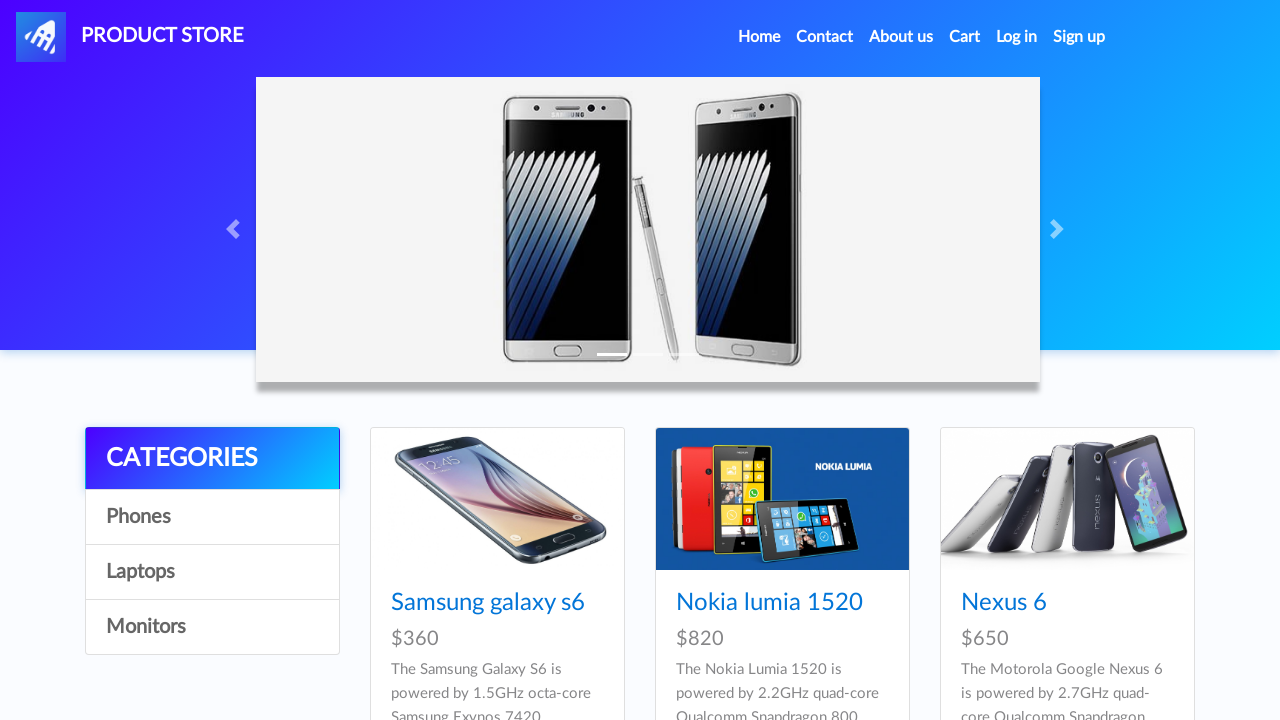

Clicked on Contact link at (825, 37) on a:text('Contact')
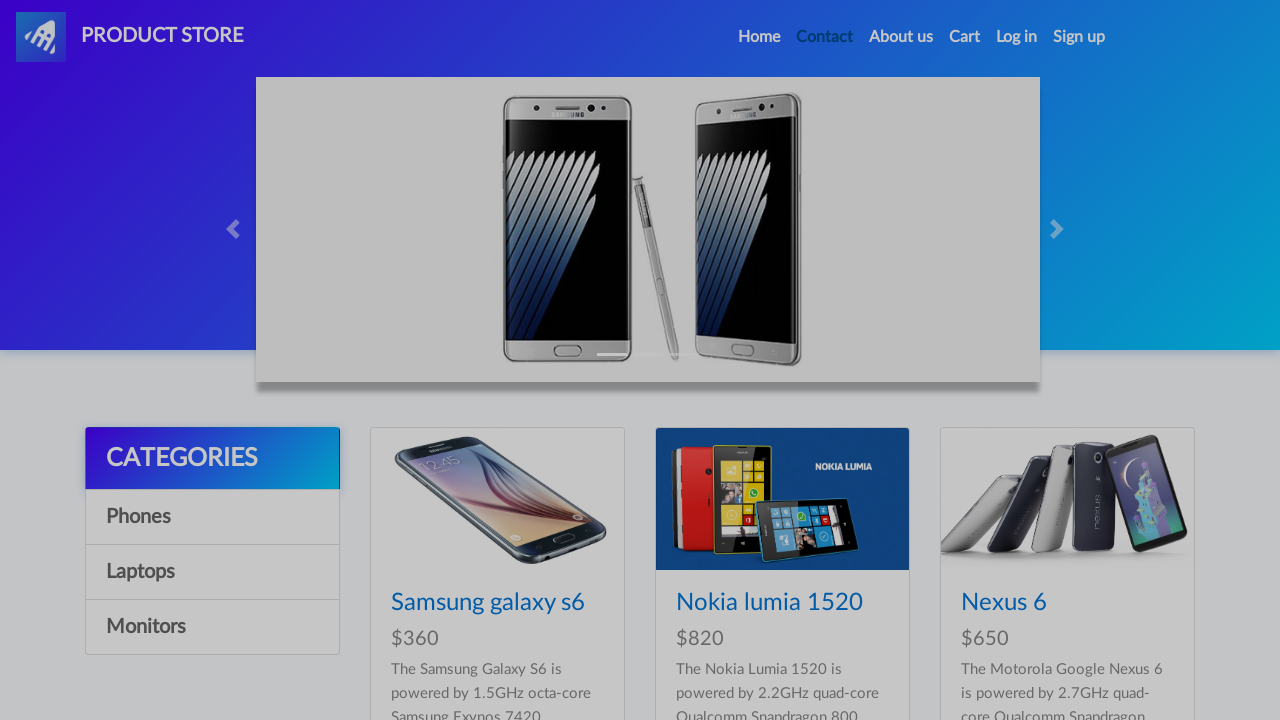

Contact modal appeared and is visible
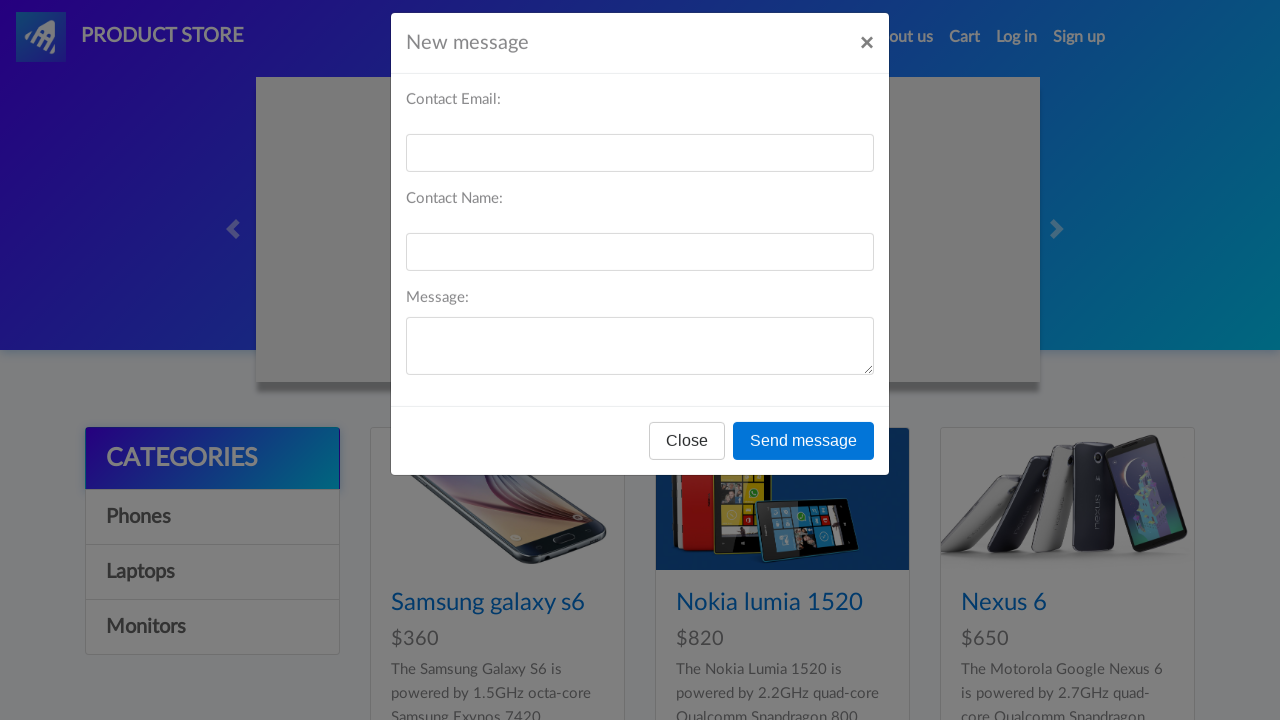

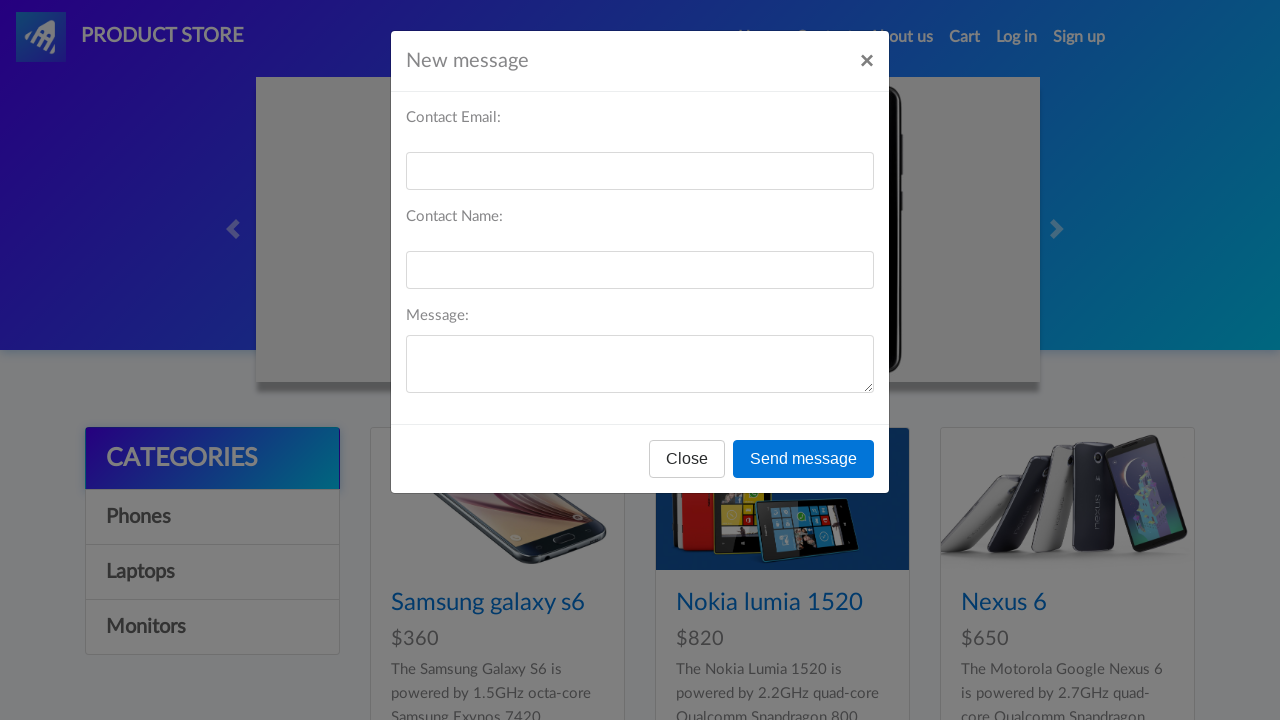